Navigates to the Internet test site and clicks on the A/B Testing link to access the A/B testing page

Starting URL: https://the-internet.herokuapp.com/

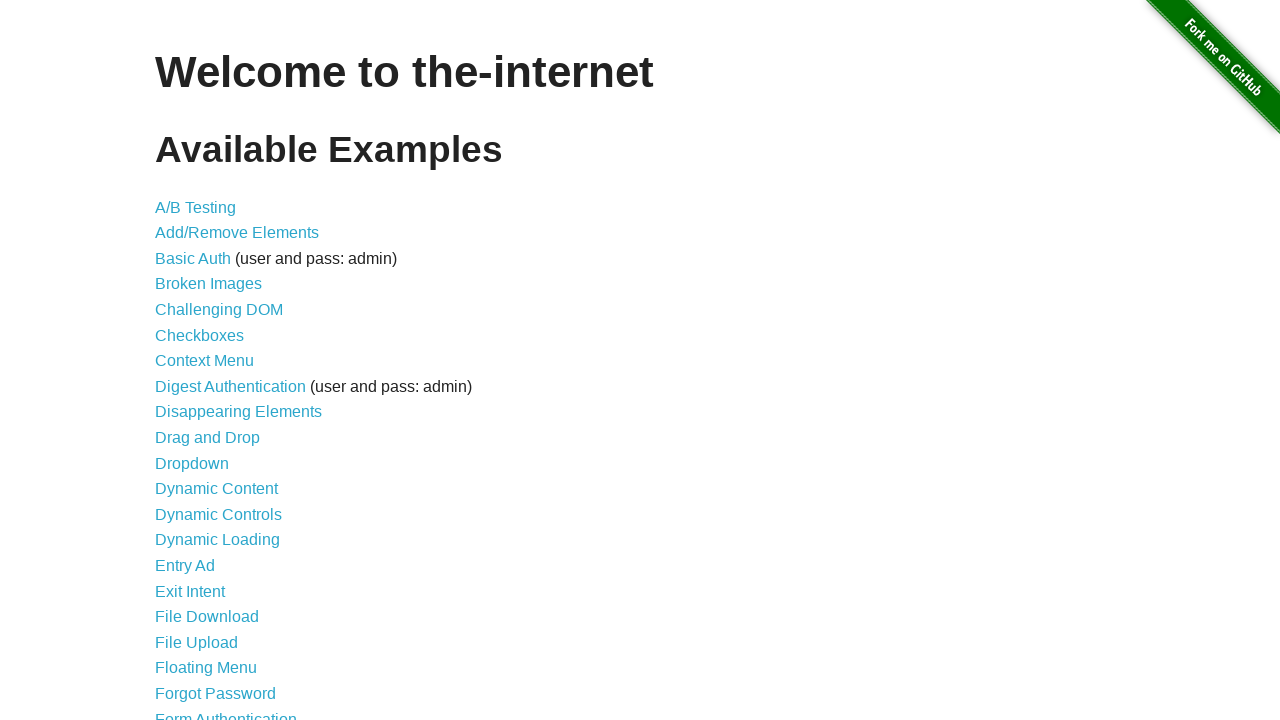

Clicked on the A/B Testing link at (196, 207) on xpath=//a[.='A/B Testing']
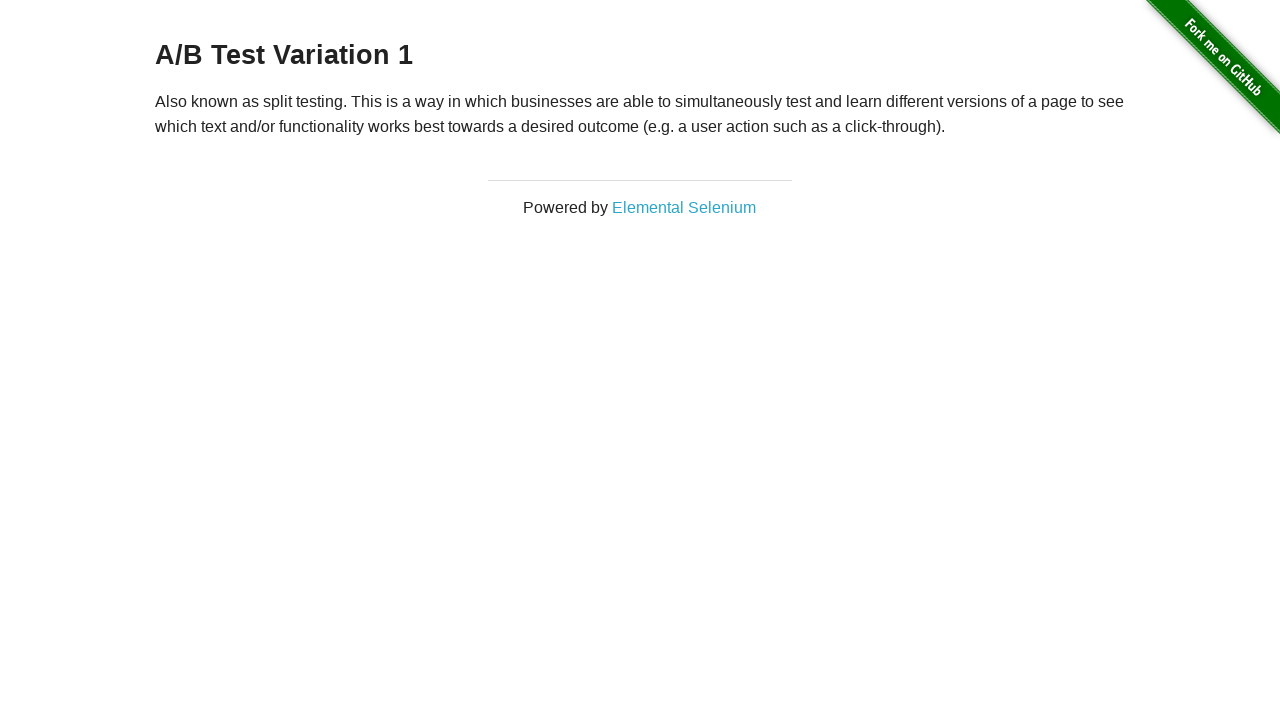

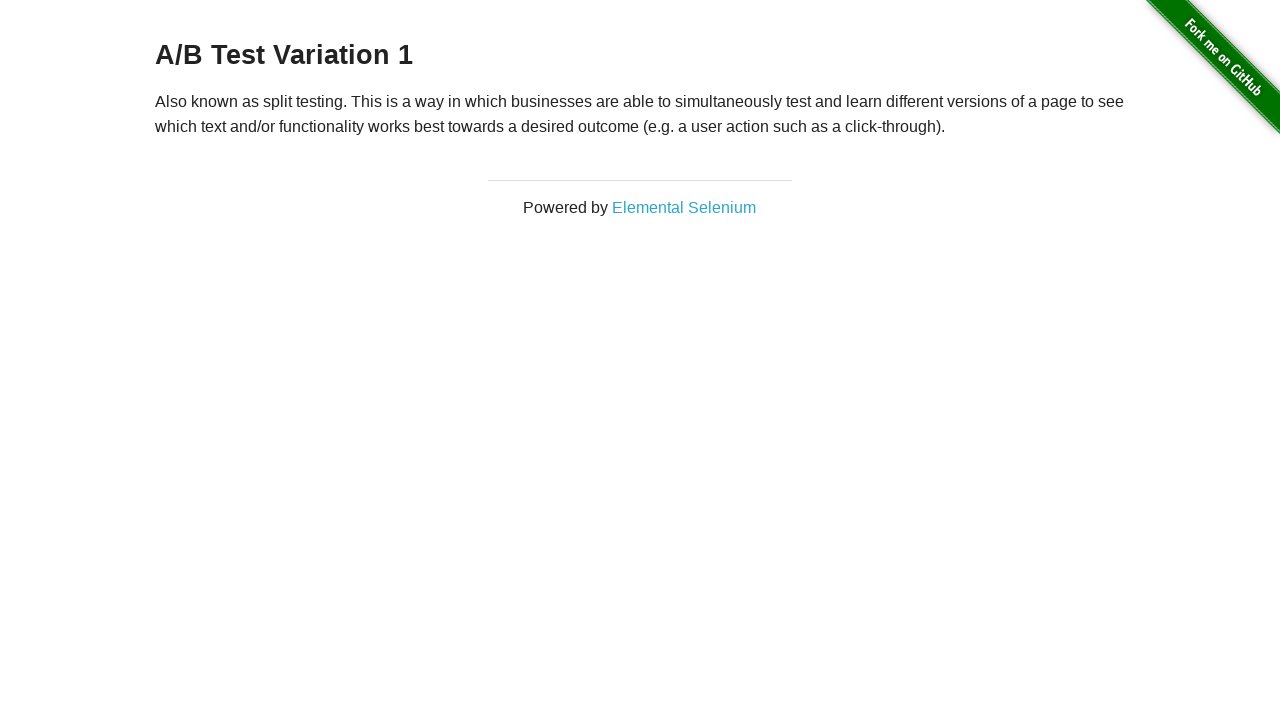